Navigates to Python.org, clicks on the downloads menu, and waits for the download releases list to load

Starting URL: https://www.python.org/

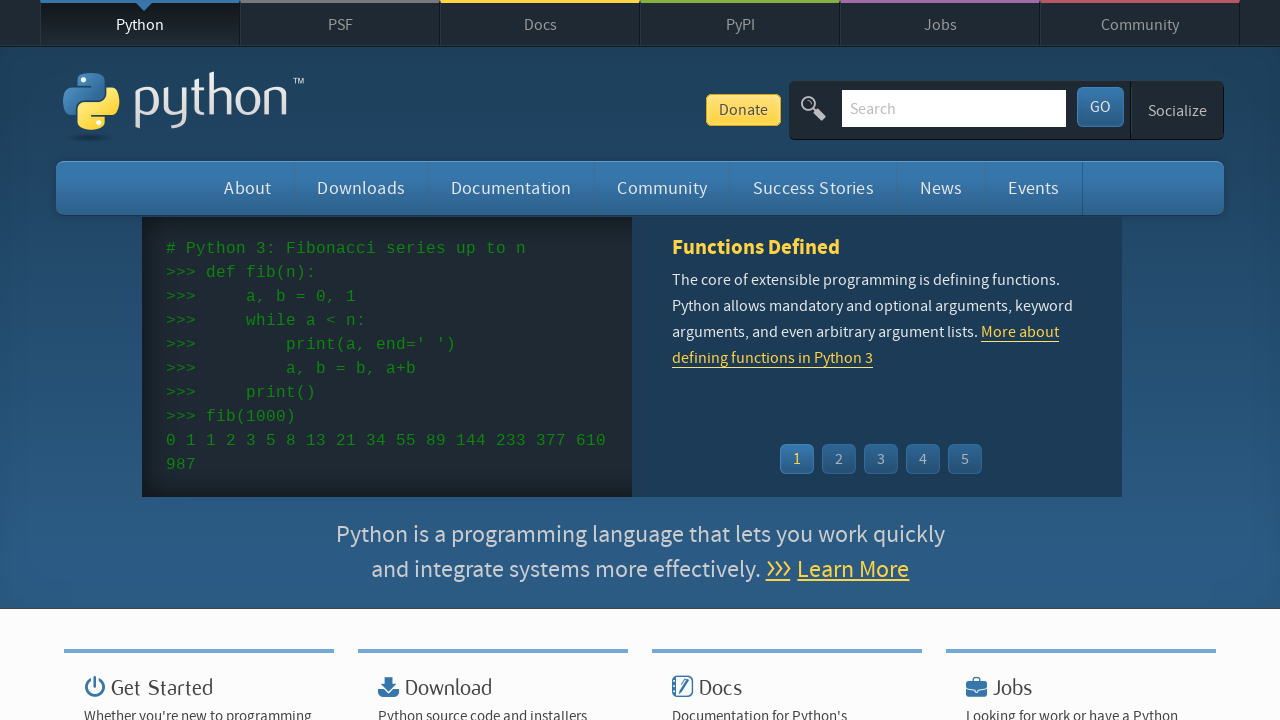

Clicked on the downloads menu at (361, 188) on #downloads
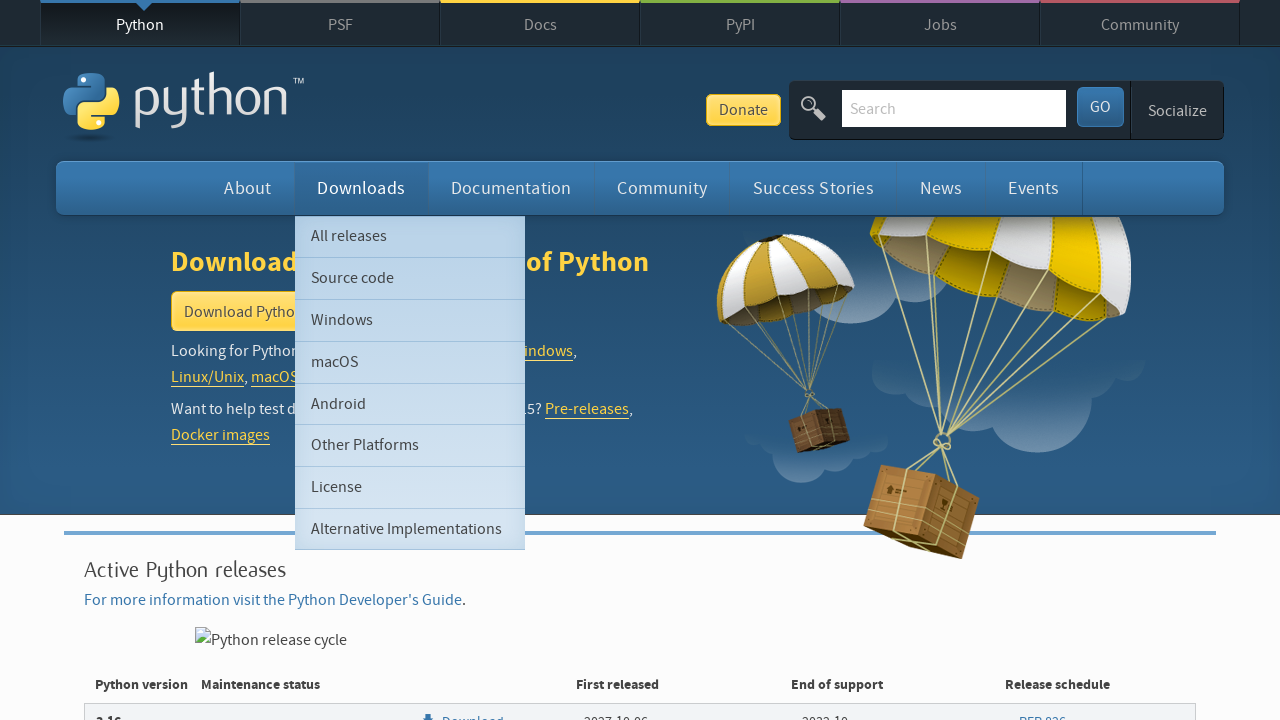

Releases list container loaded
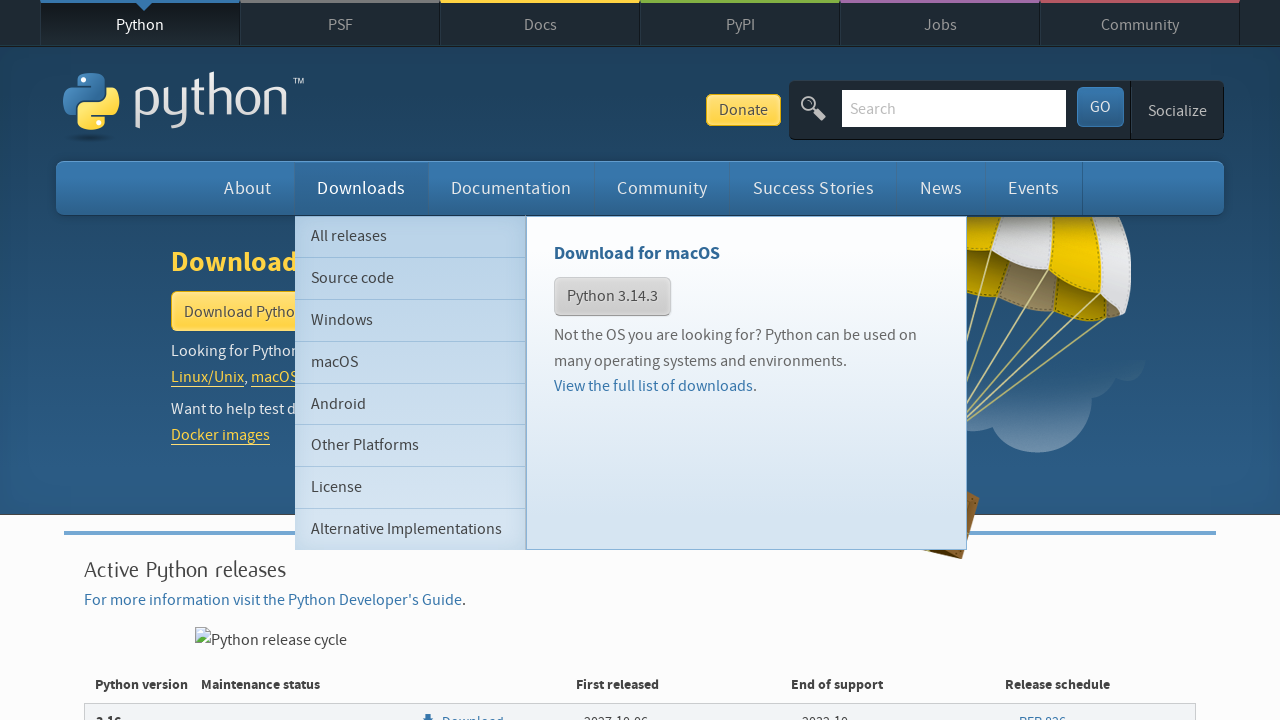

Download releases list items are now present
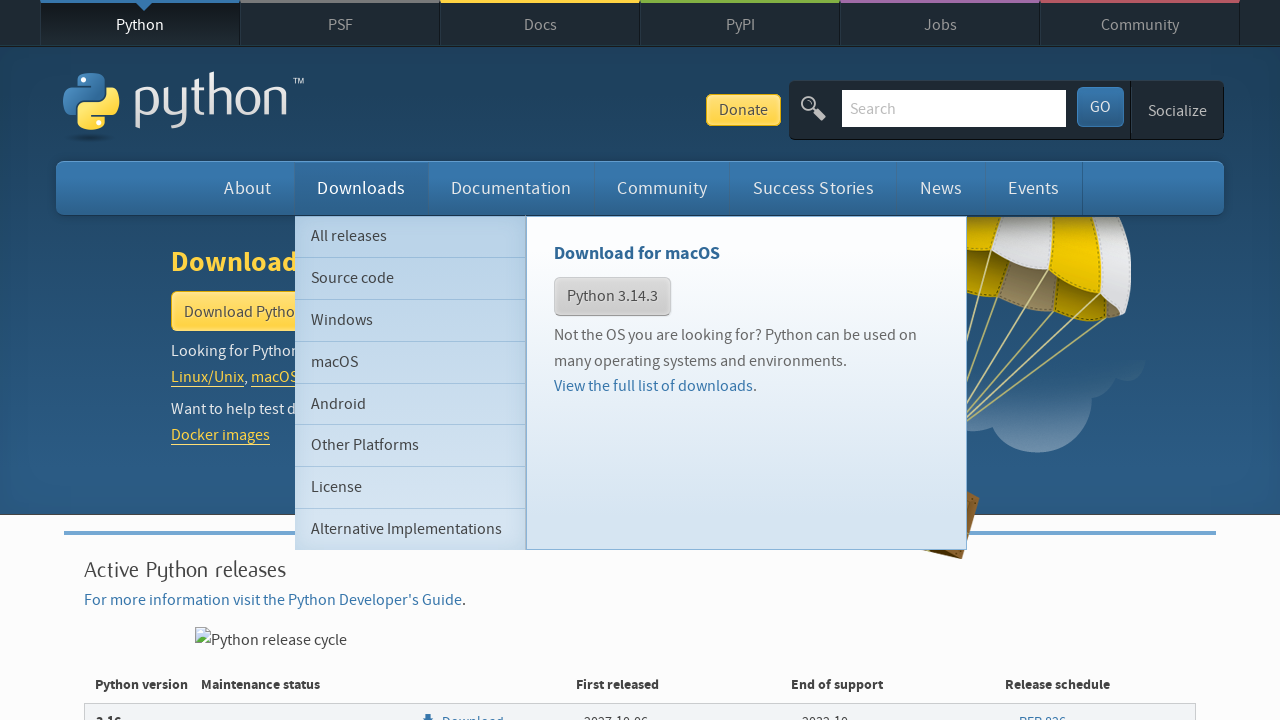

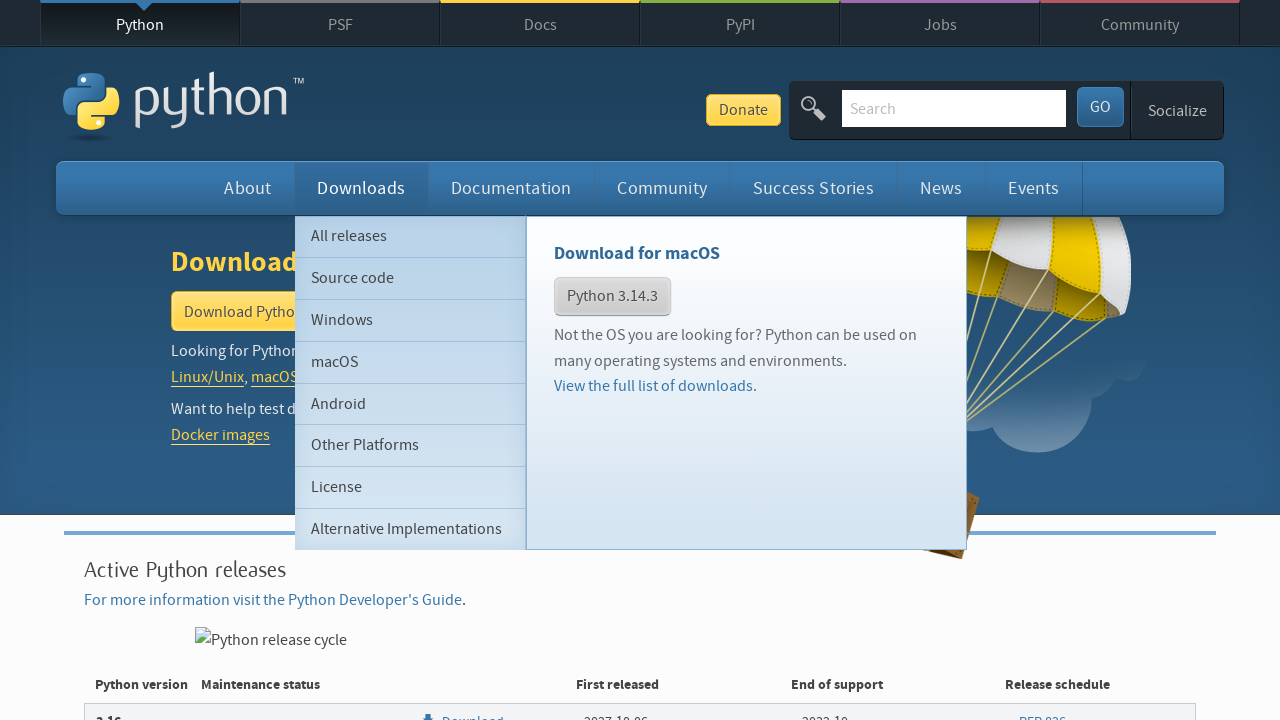